Tests Practice Form by filling only the required fields and verifying successful submission

Starting URL: https://demoqa.com/automation-practice-form

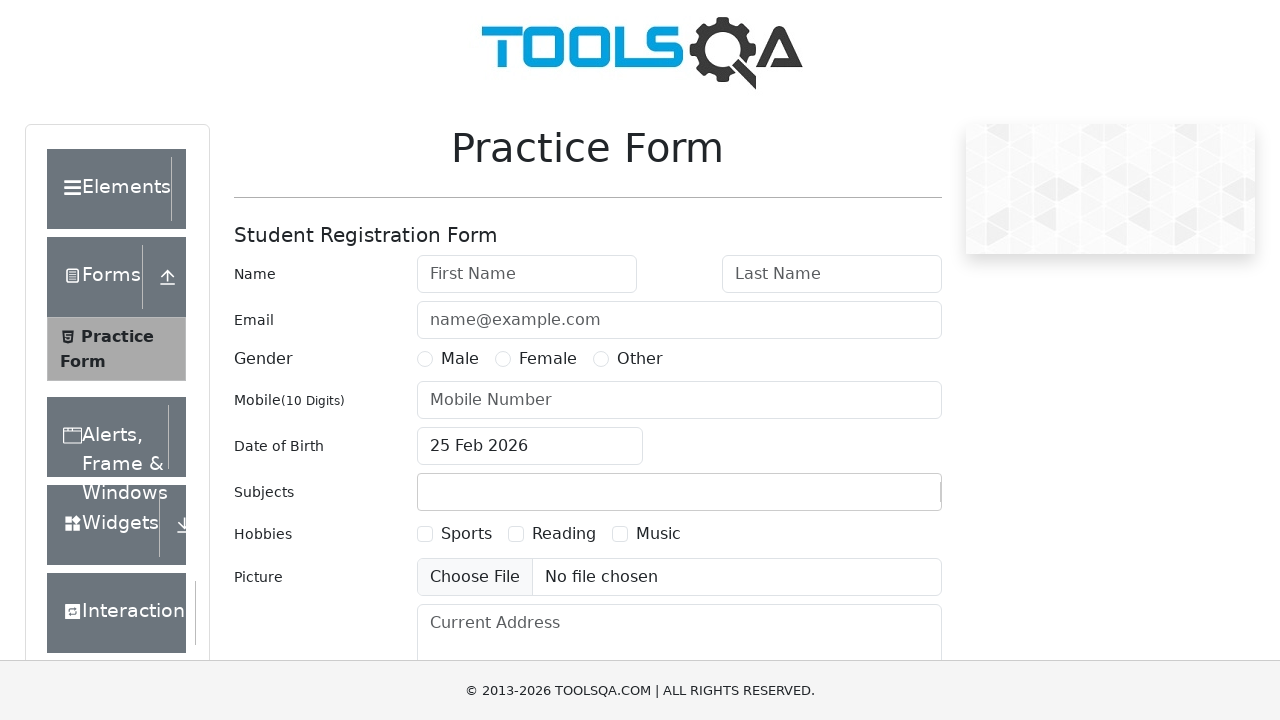

Filled first name field with 'Renat' on input#firstName
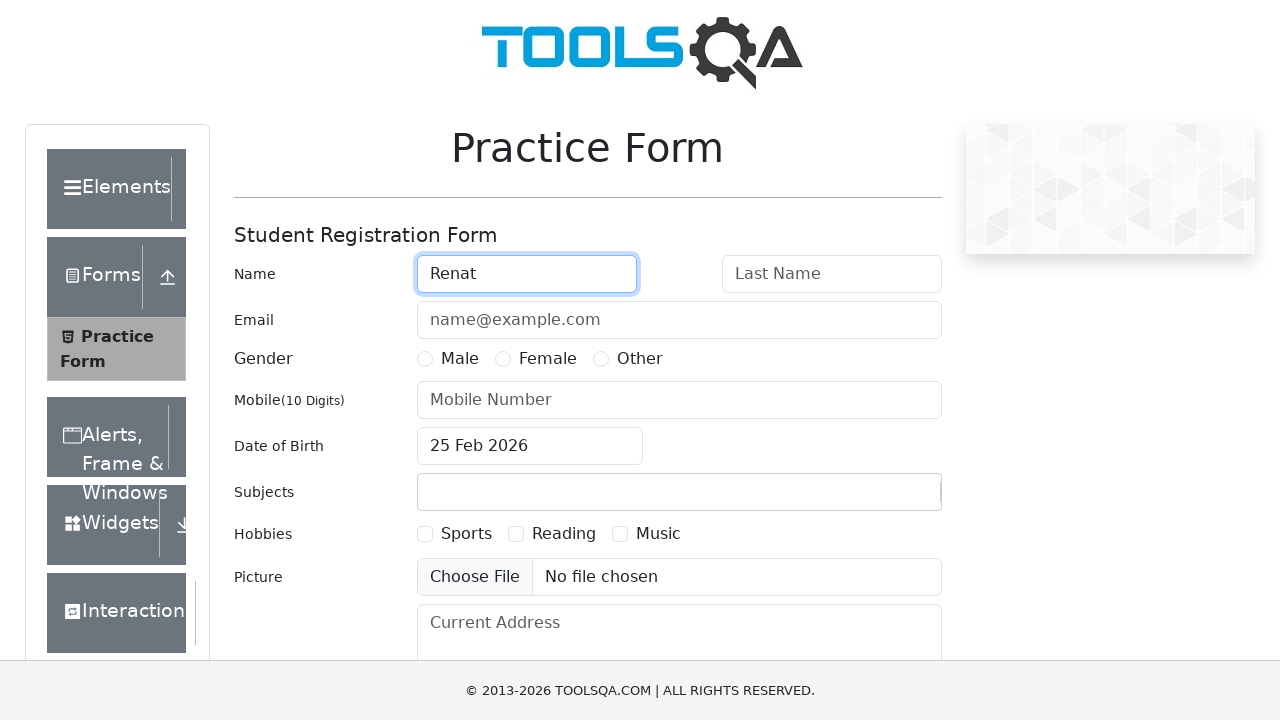

Filled last name field with 'Taner' on input#lastName
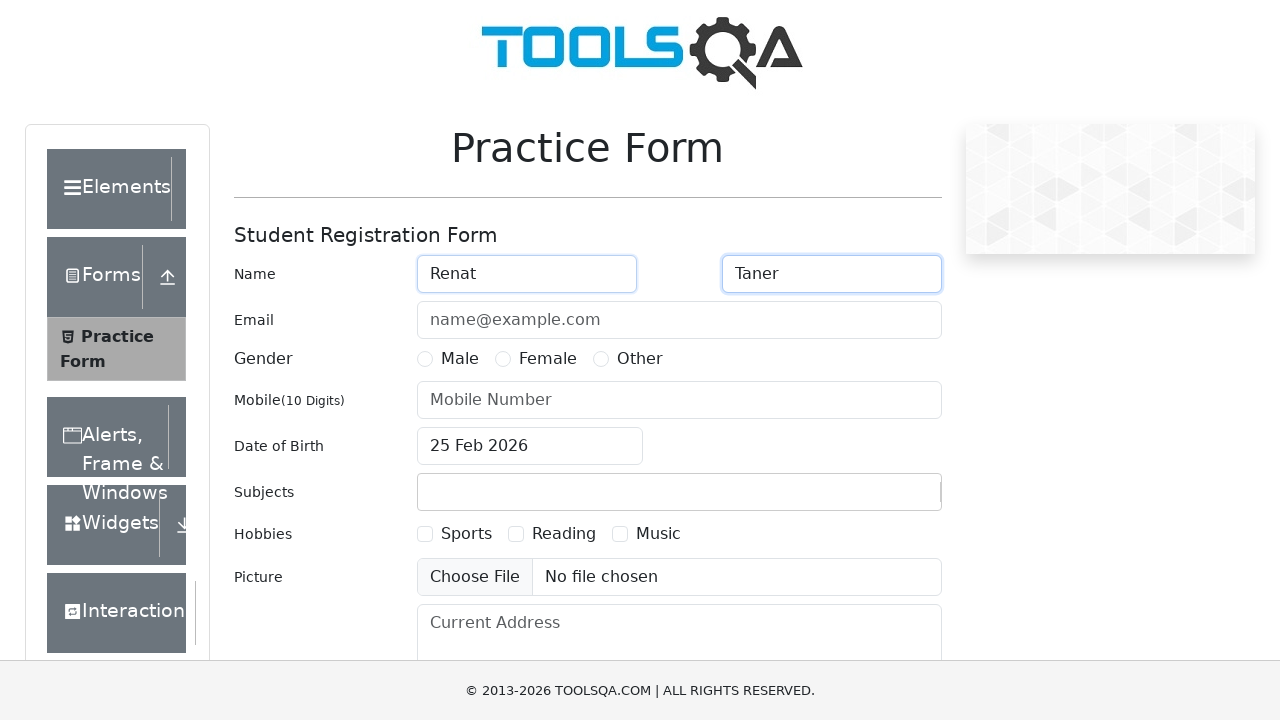

Selected 'Other' gender option at (640, 359) on label[for='gender-radio-3']
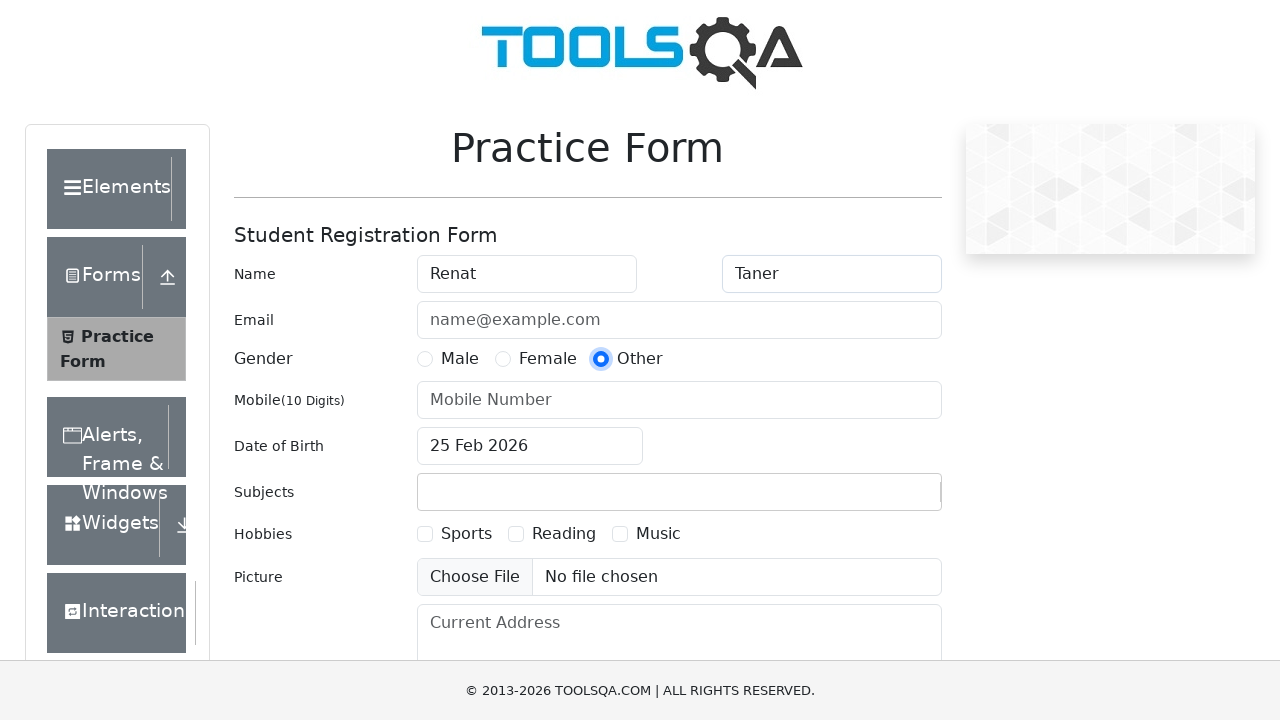

Filled phone number field with '9876543210' on input#userNumber
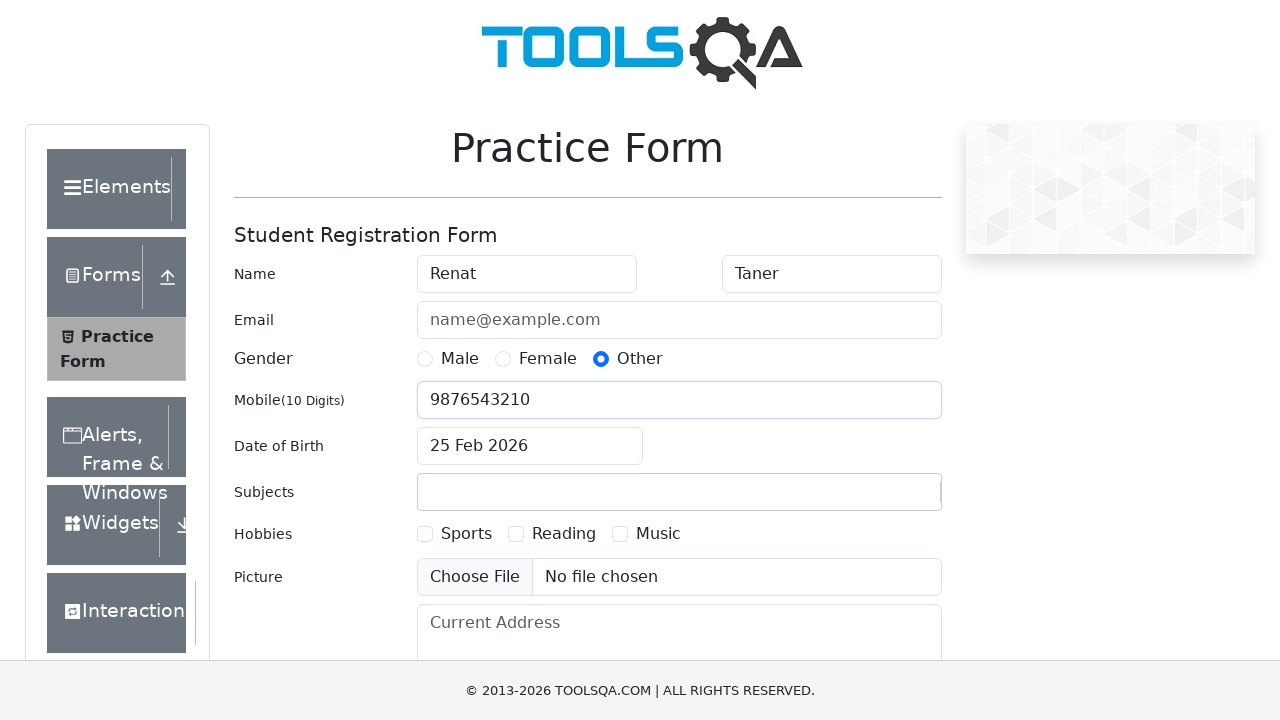

Clicked date of birth input field at (530, 446) on input#dateOfBirthInput
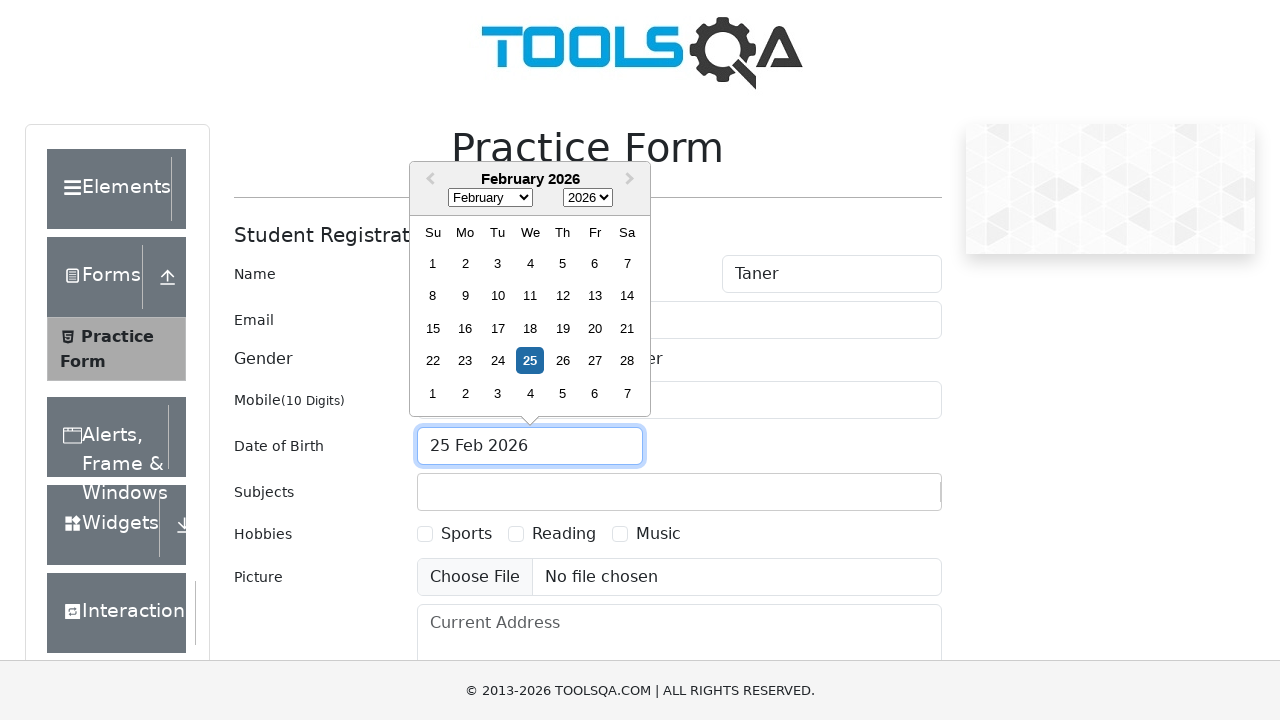

Selected April (month 3) from date picker on select.react-datepicker__month-select
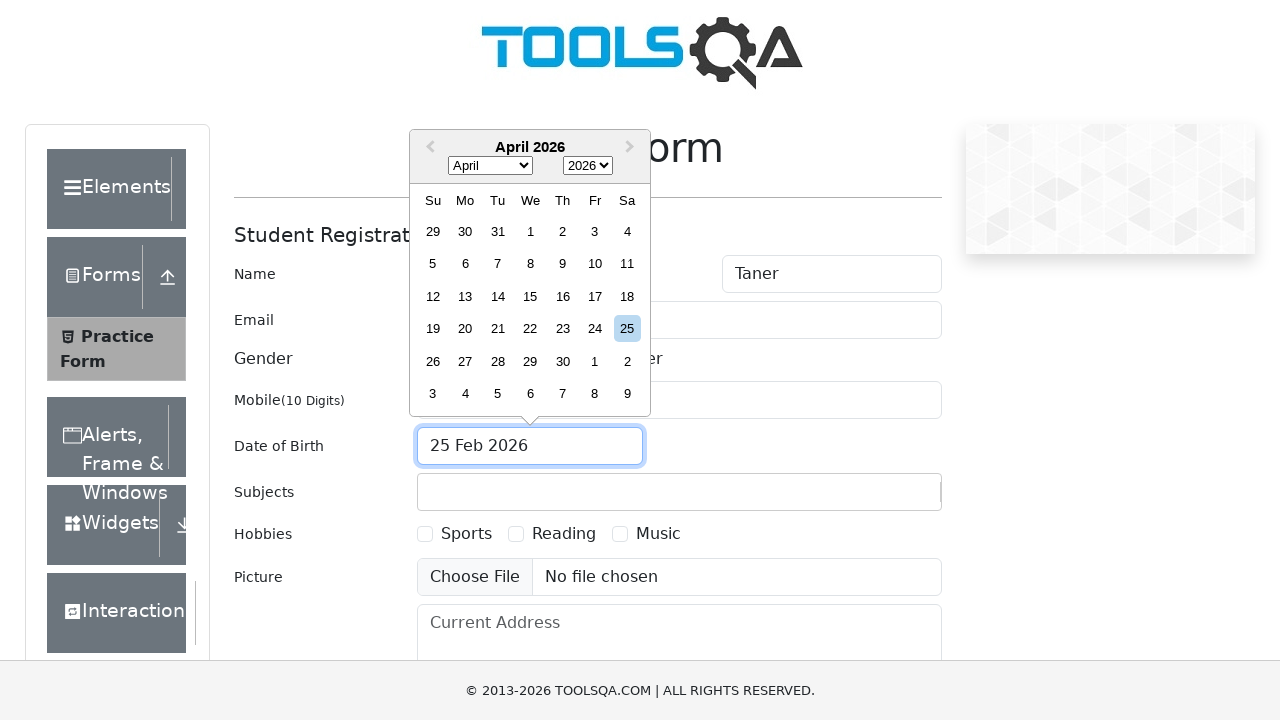

Selected 1900 from year selector on select.react-datepicker__year-select
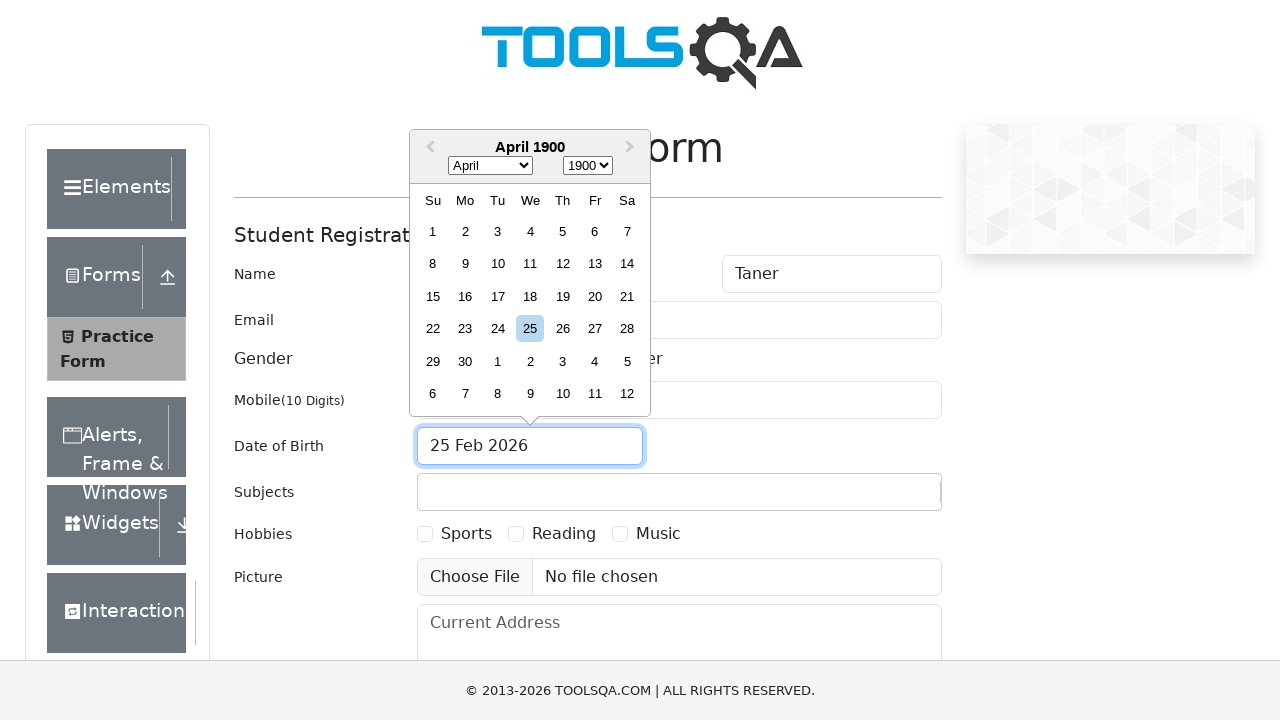

Selected day 28 from date picker at (627, 329) on div.react-datepicker__day--028
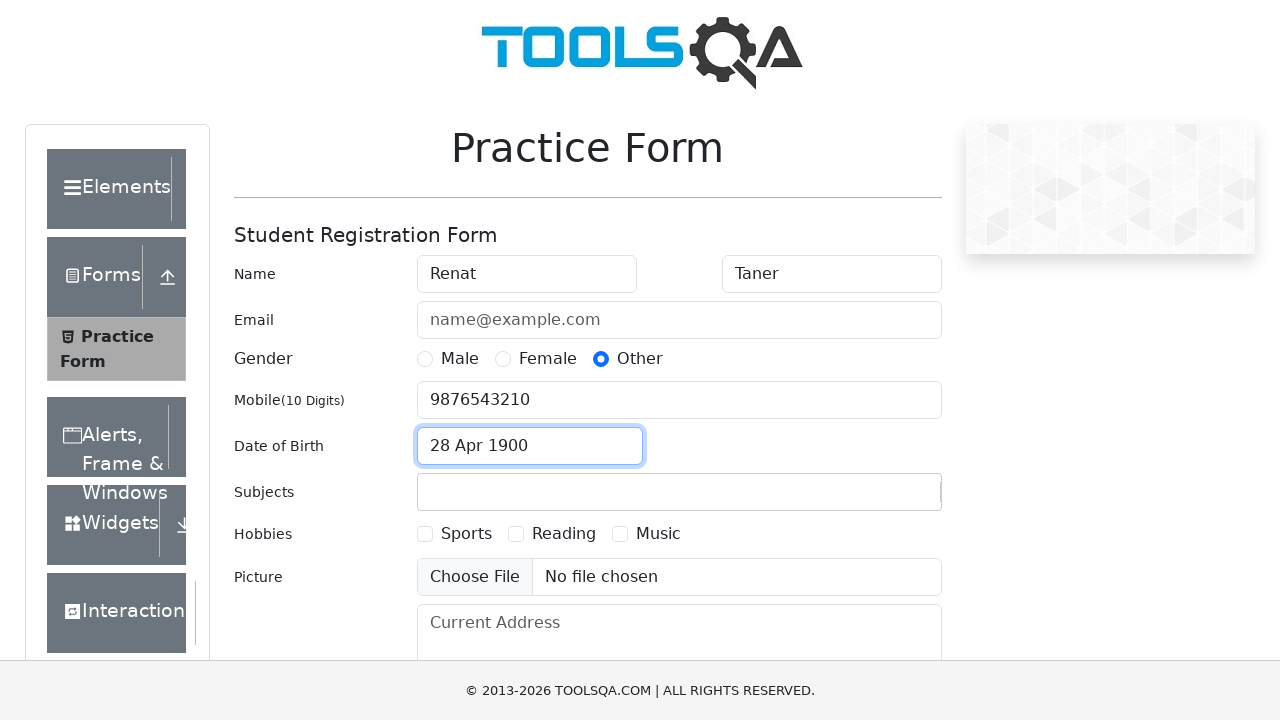

Clicked submit button to submit the form at (885, 499) on button#submit
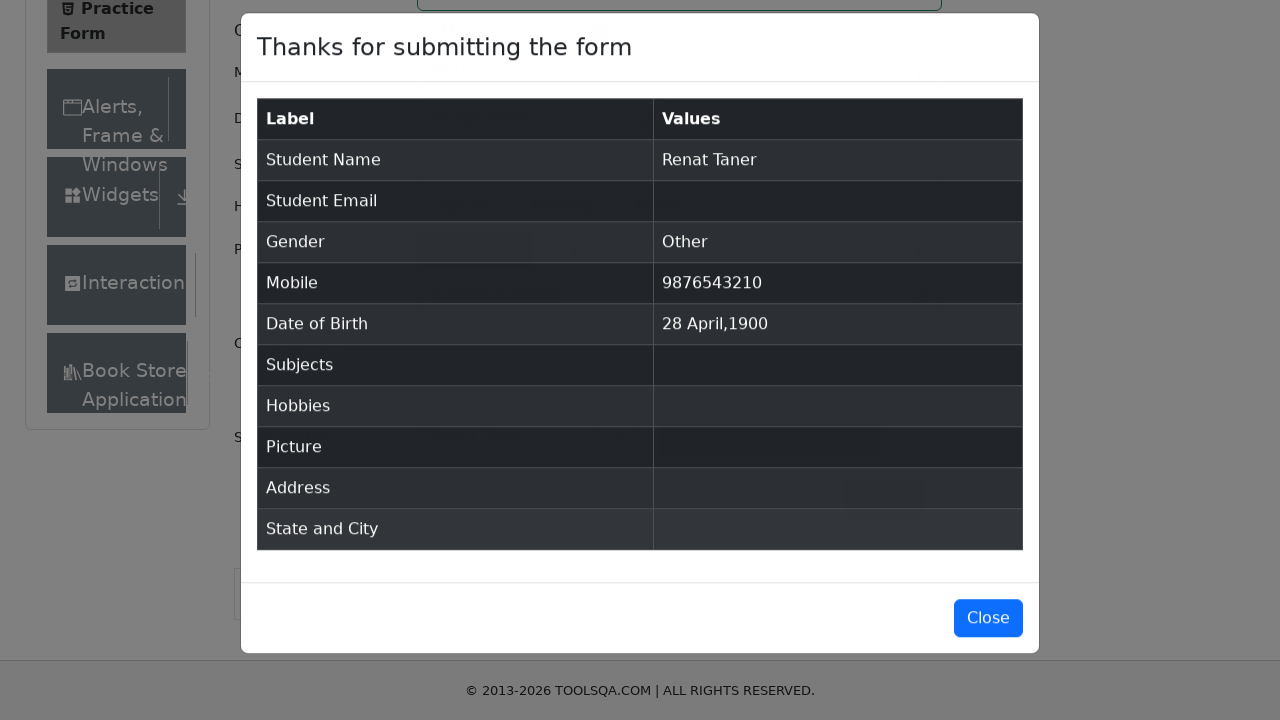

Waited for results modal to appear
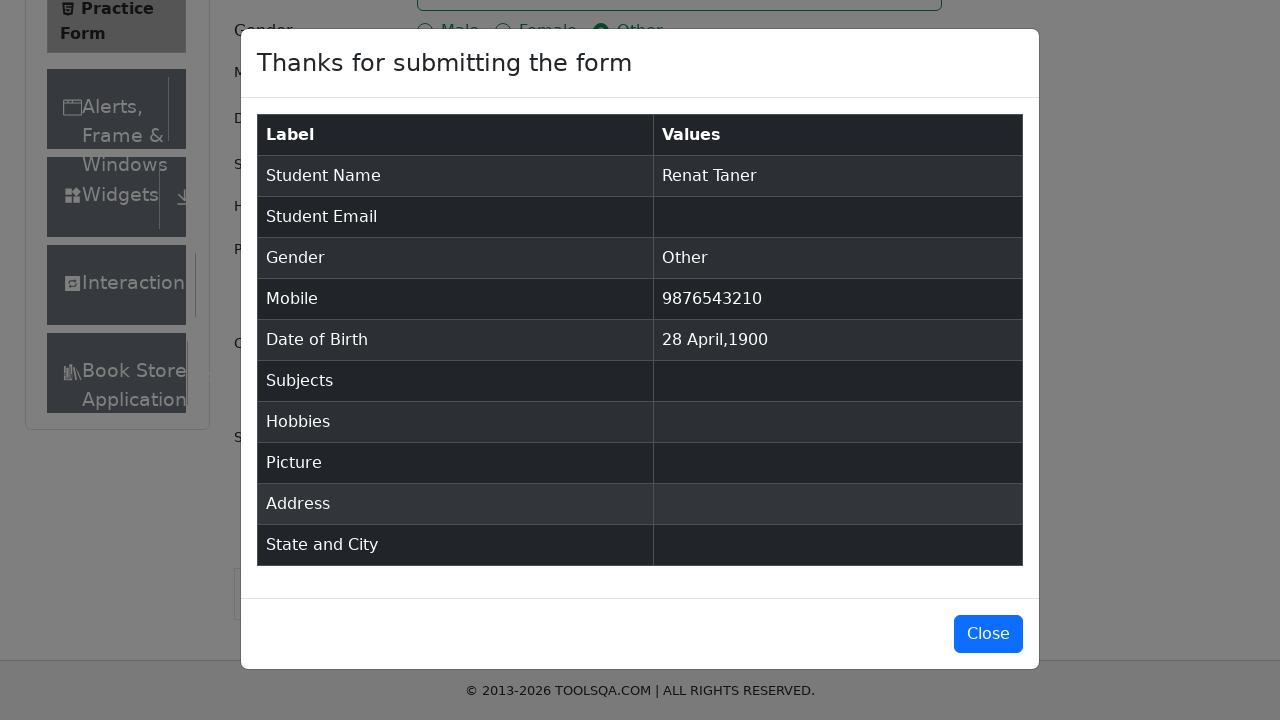

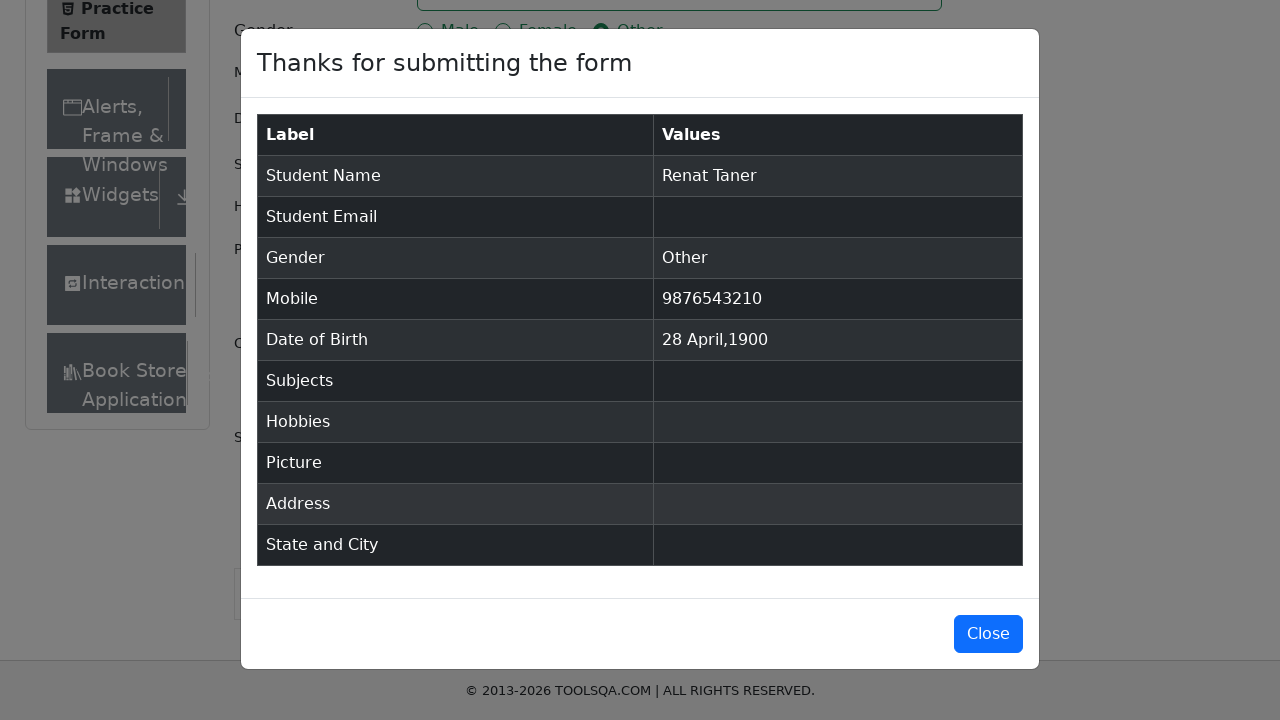